Navigates to SpiceJet airline website and verifies the page loads by checking the title and counting the number of links on the page

Starting URL: https://www.spicejet.com/

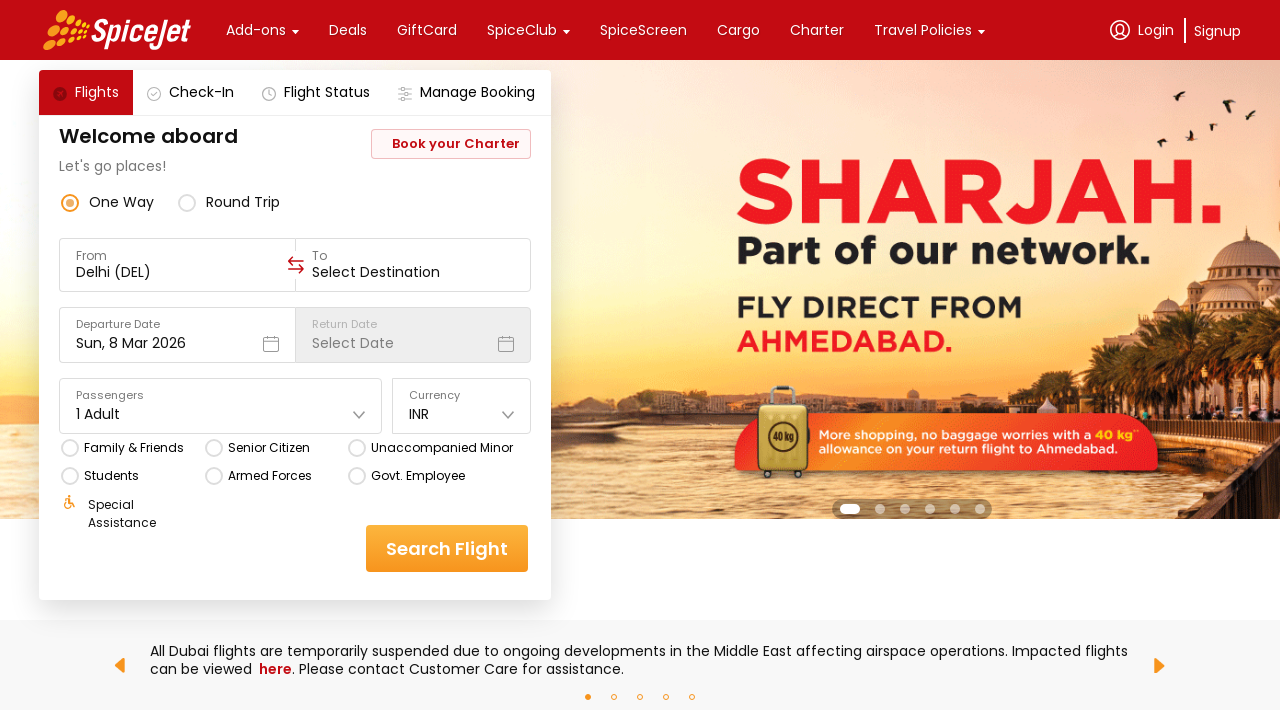

Waited for page to reach domcontentloaded state
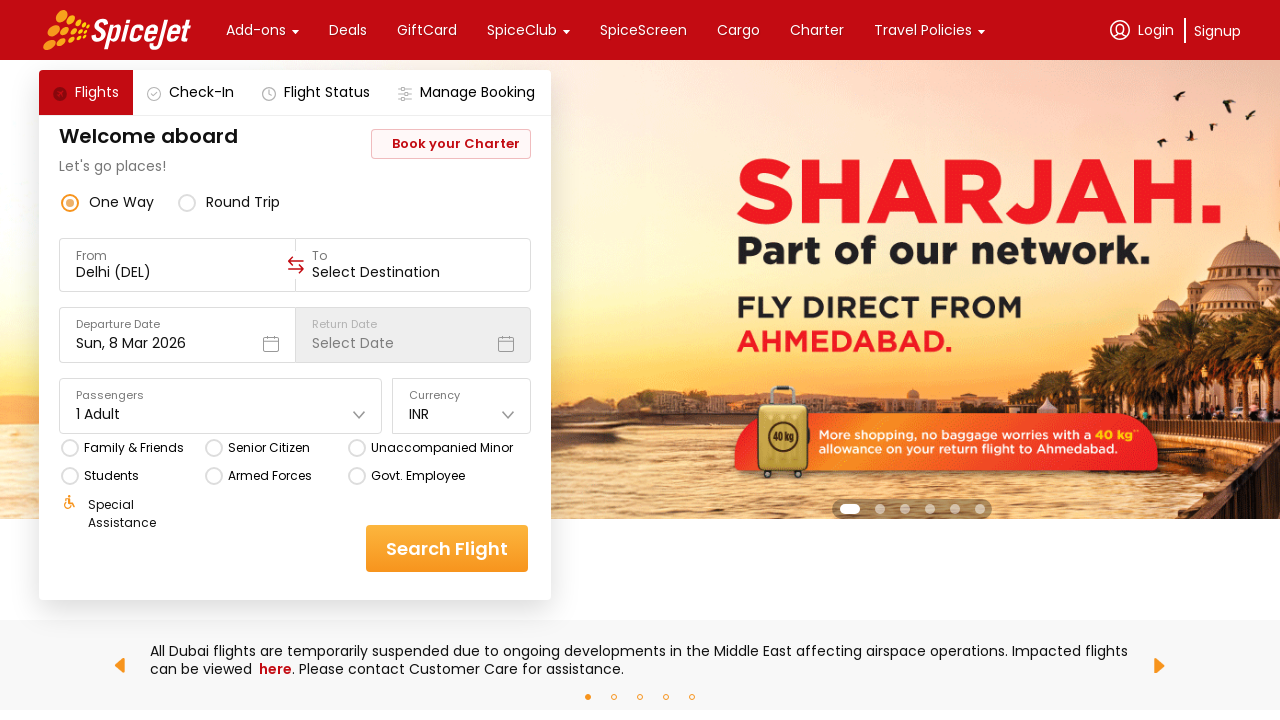

Retrieved page title: SpiceJet - Flight Booking for Domestic and International, Cheap Air Tickets
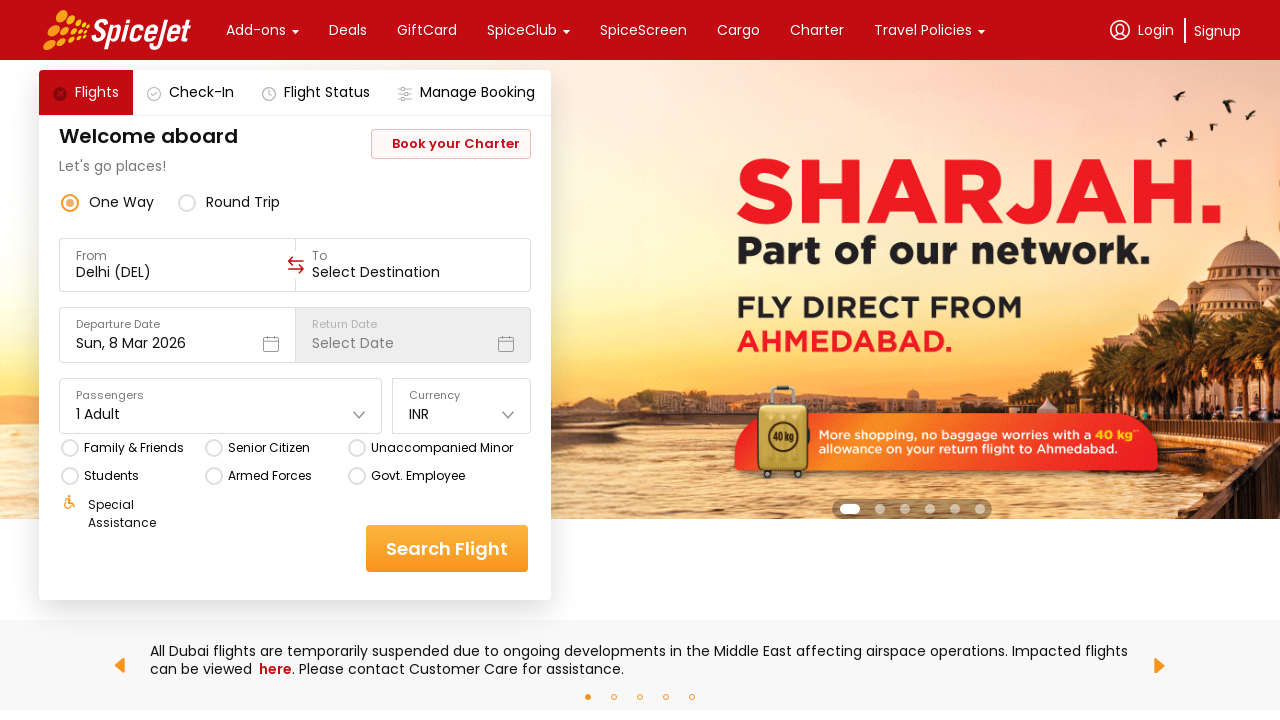

Found 103 links on the page
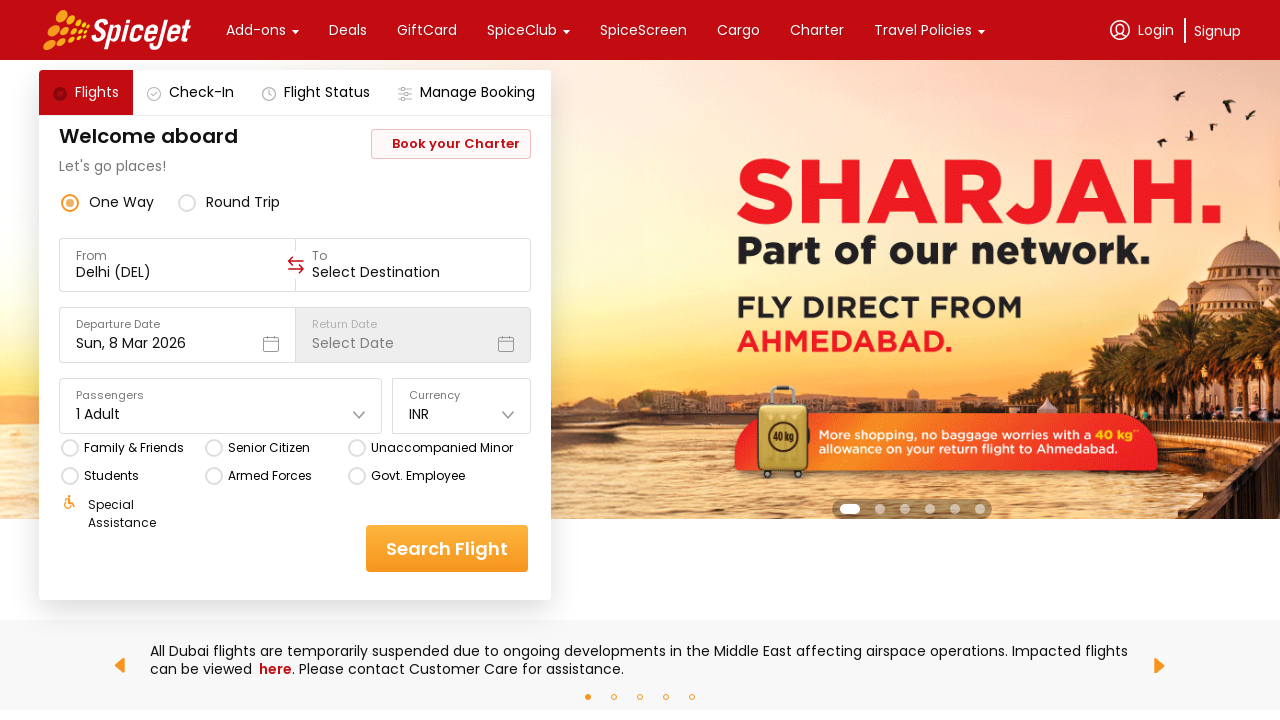

Script execution completed successfully
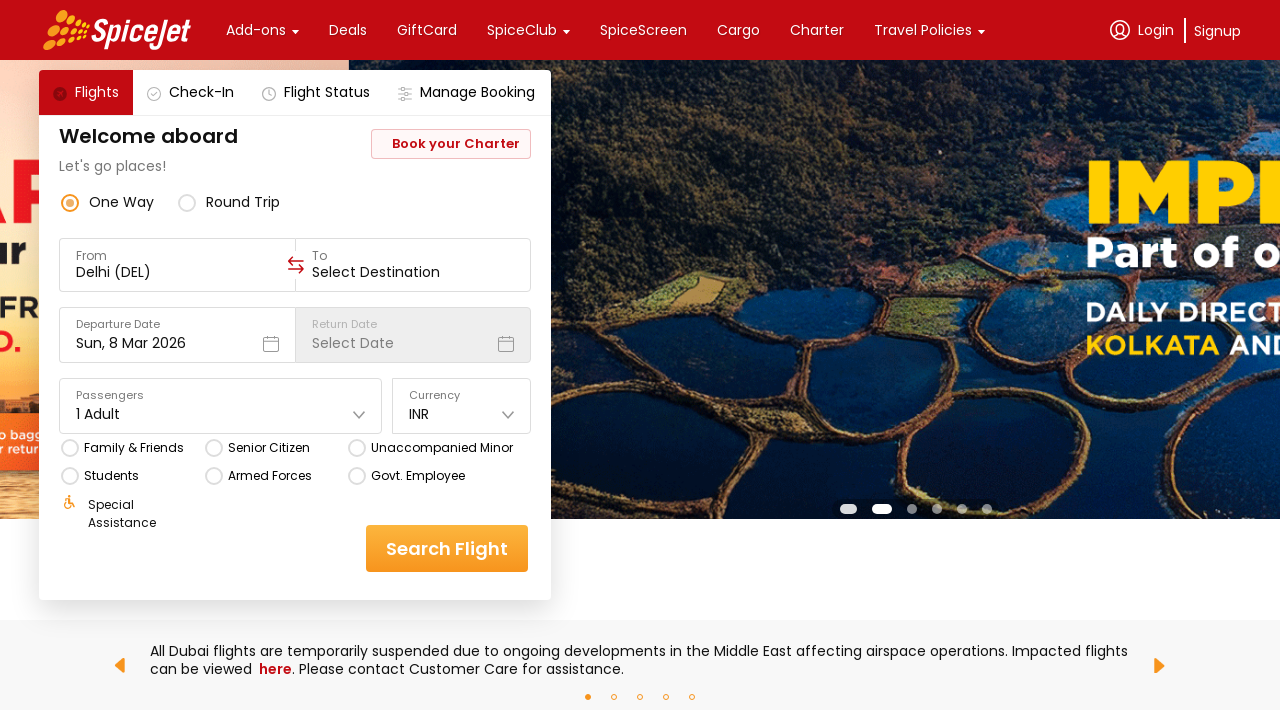

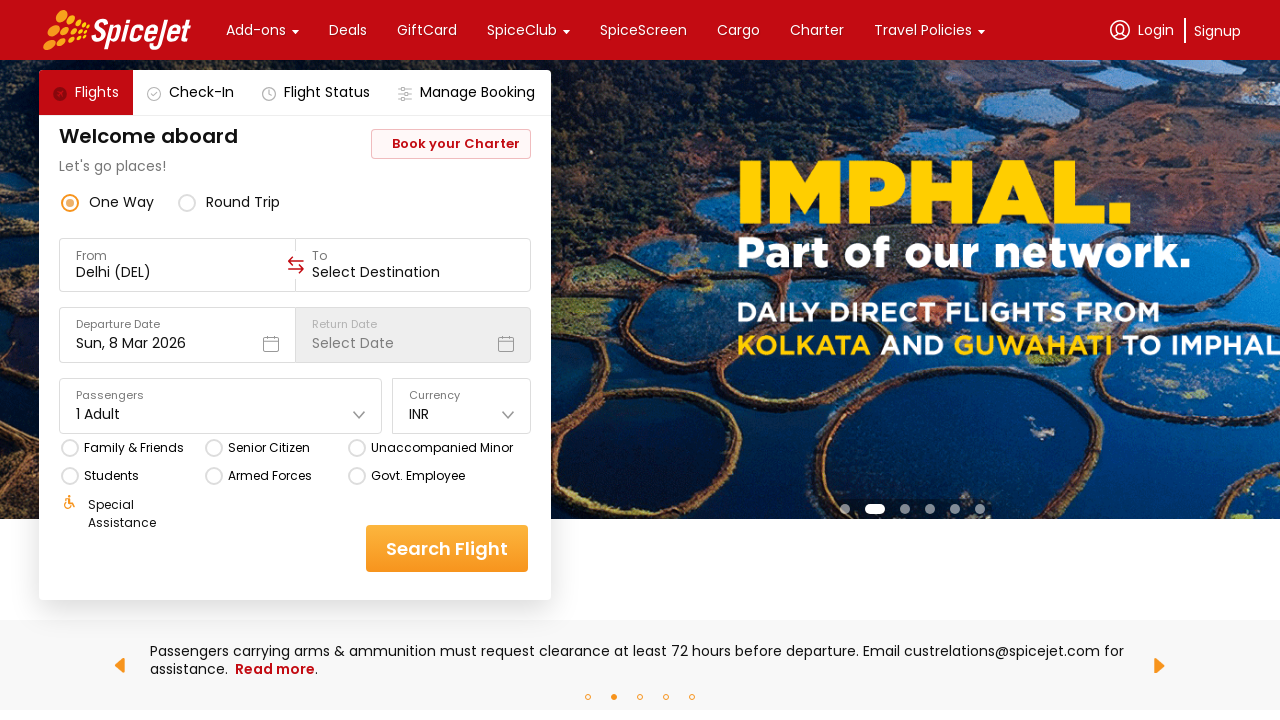